Tests infinite scroll functionality by navigating to the infinite scroll page and scrolling multiple times to load additional content

Starting URL: https://the-internet.herokuapp.com/

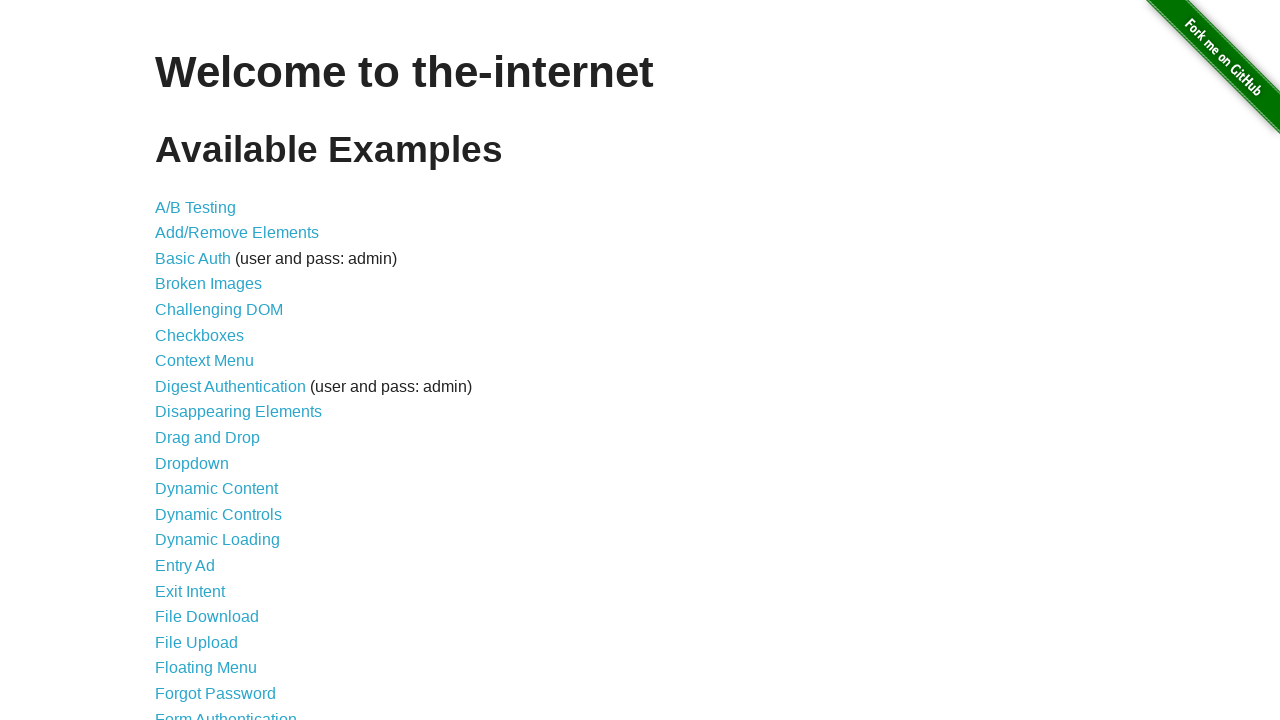

Clicked on Infinite Scroll link at (201, 360) on xpath=//a[contains(text(),'Infinite Scroll')]
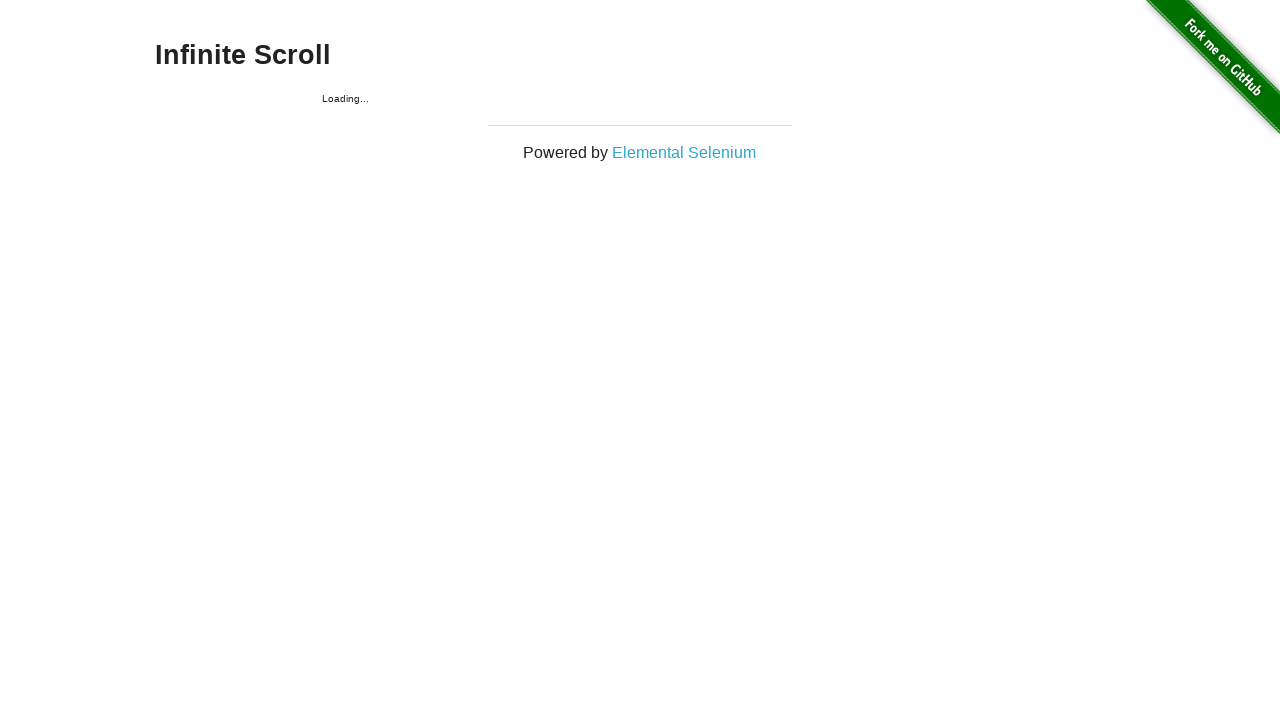

Waited for page to load
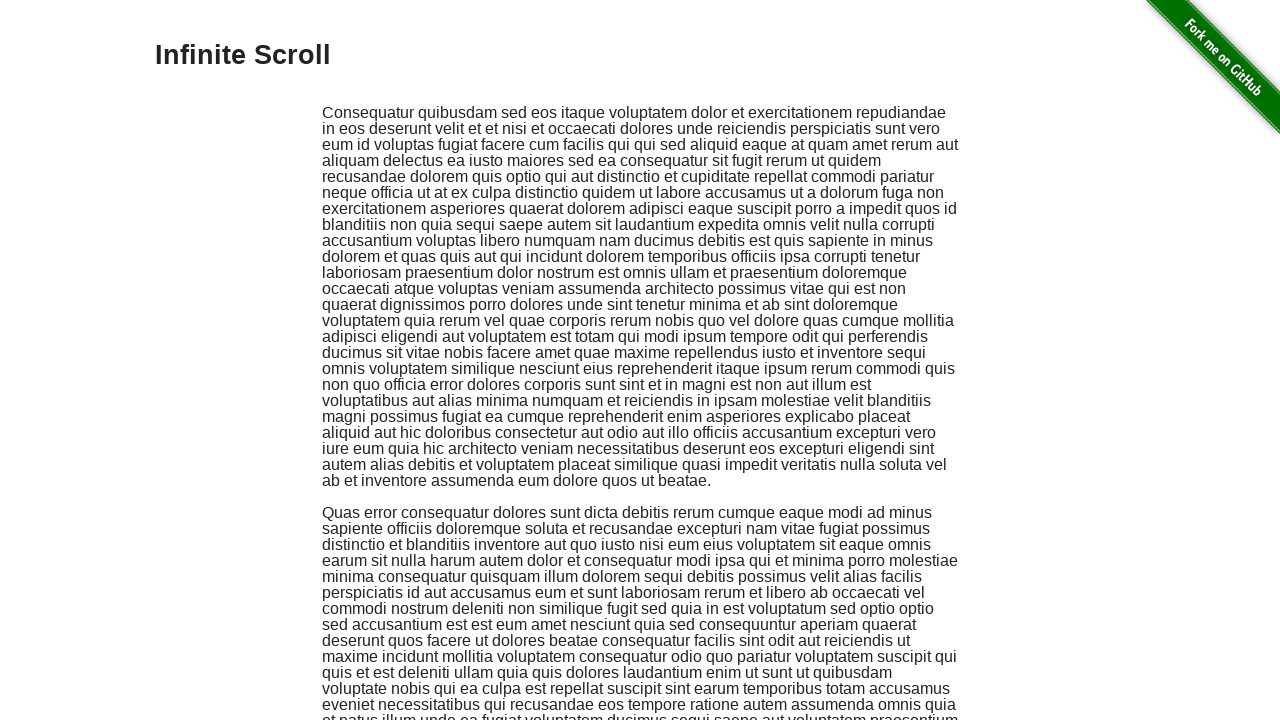

Scrolled to bottom of page initially
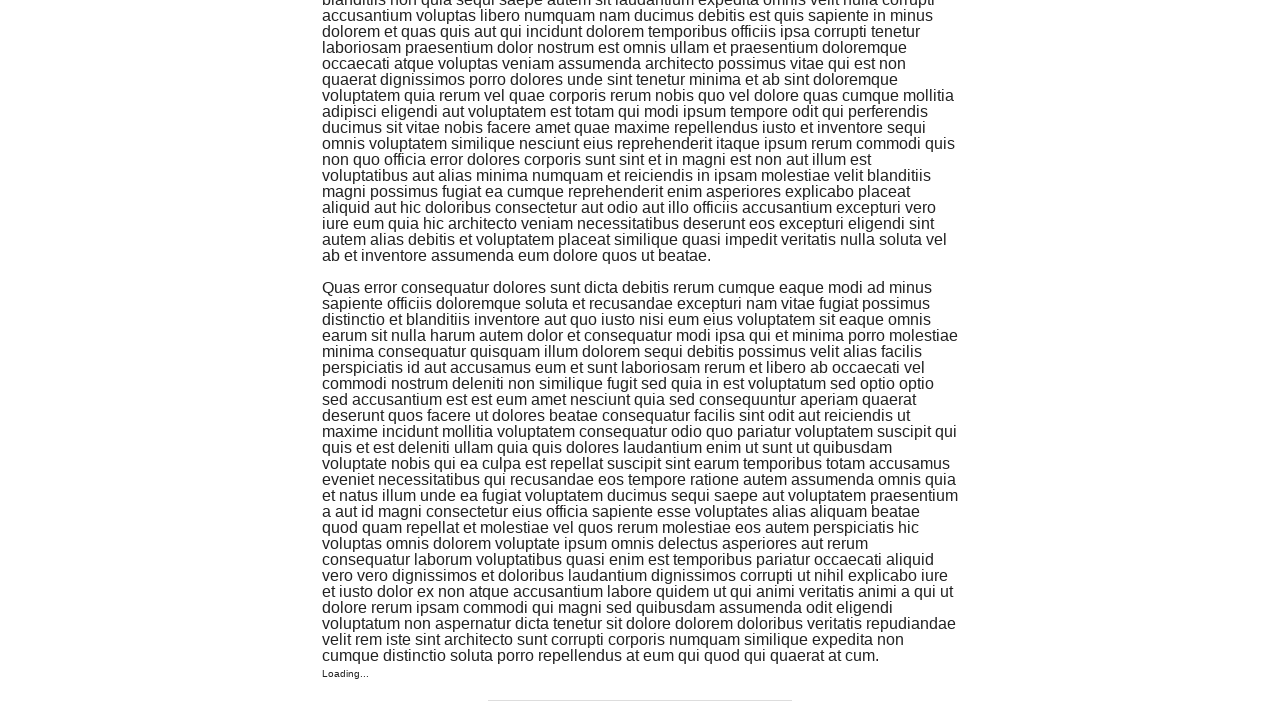

Waited after initial scroll
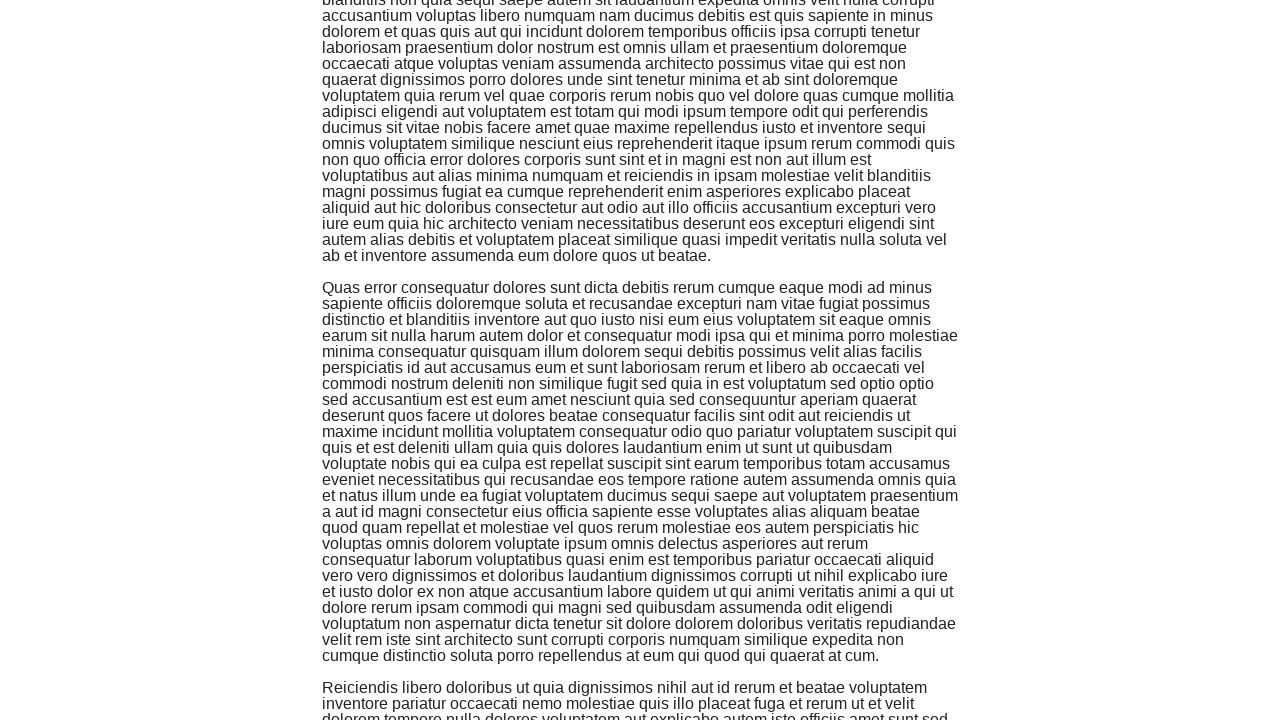

Performed scroll operation 1 of 10 to trigger infinite scroll loading
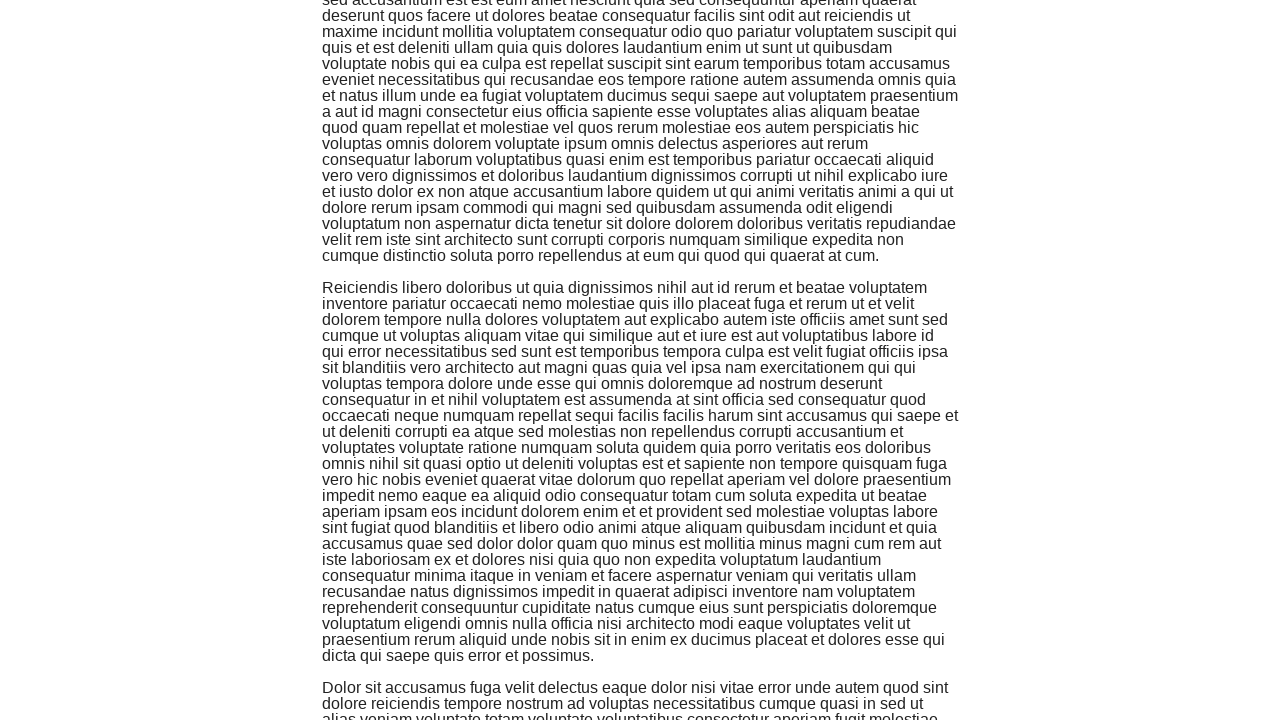

Waited after scroll operation 1 for content to load
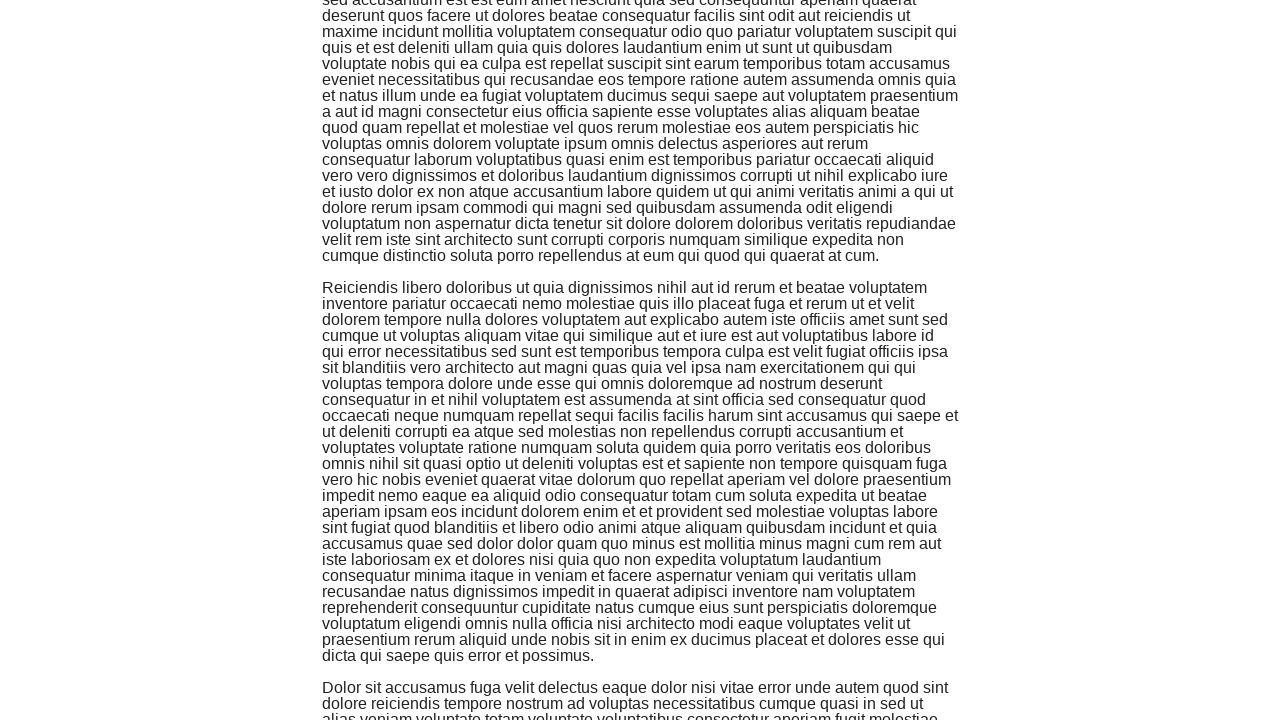

Performed scroll operation 2 of 10 to trigger infinite scroll loading
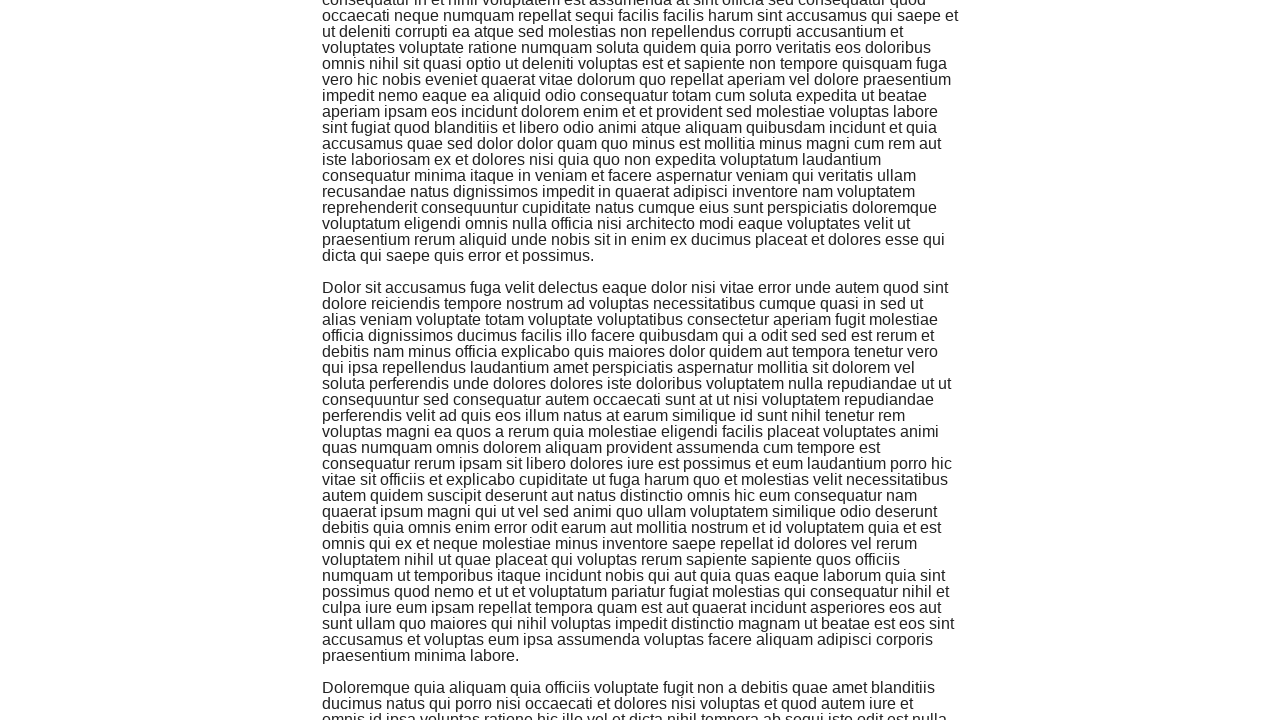

Waited after scroll operation 2 for content to load
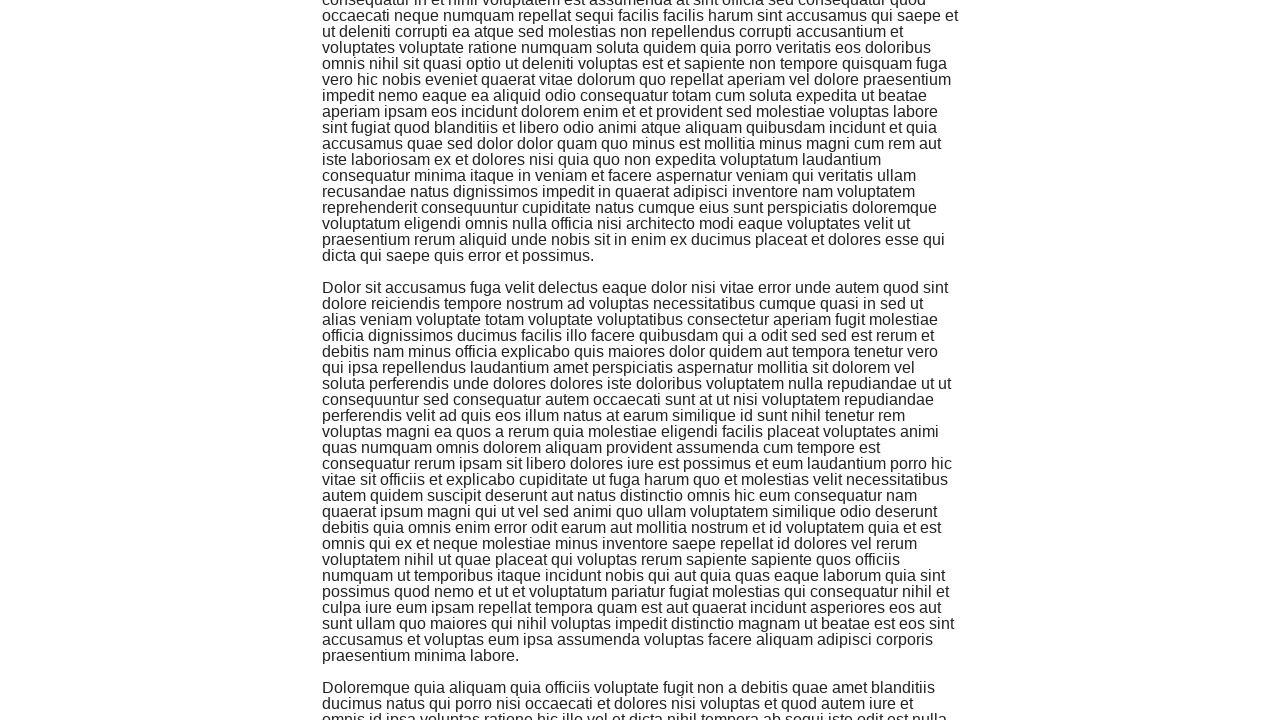

Performed scroll operation 3 of 10 to trigger infinite scroll loading
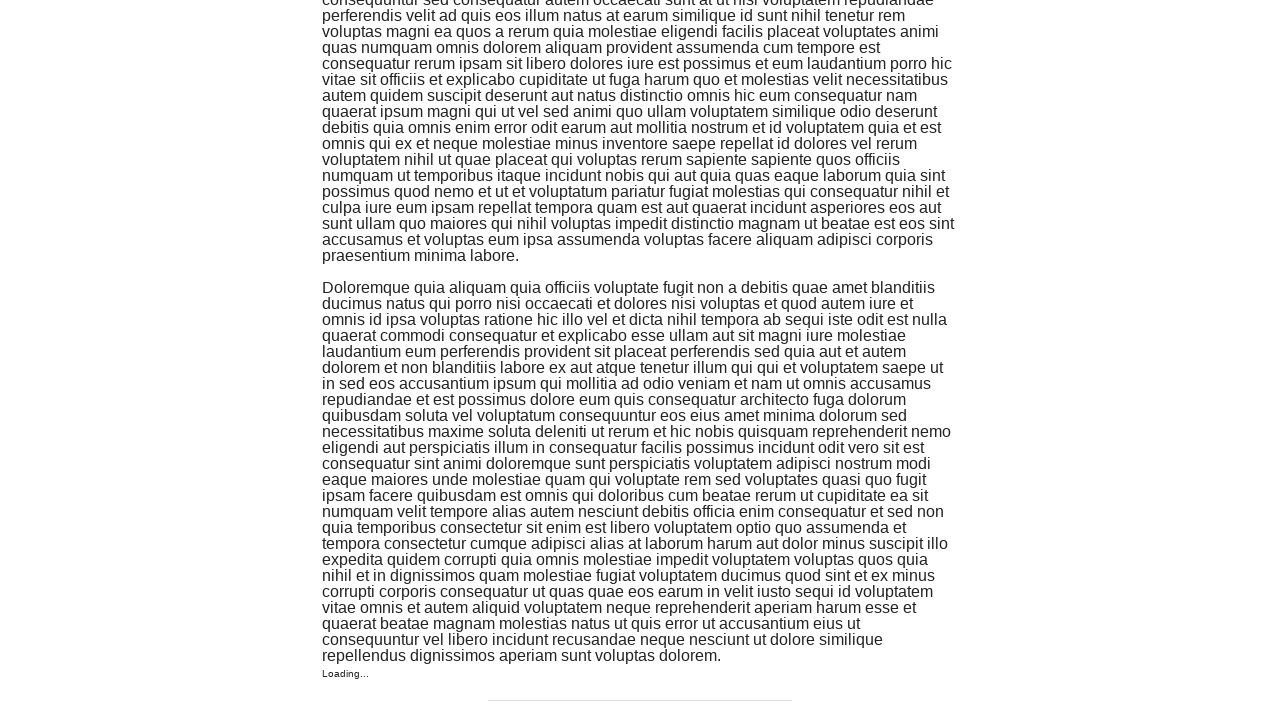

Waited after scroll operation 3 for content to load
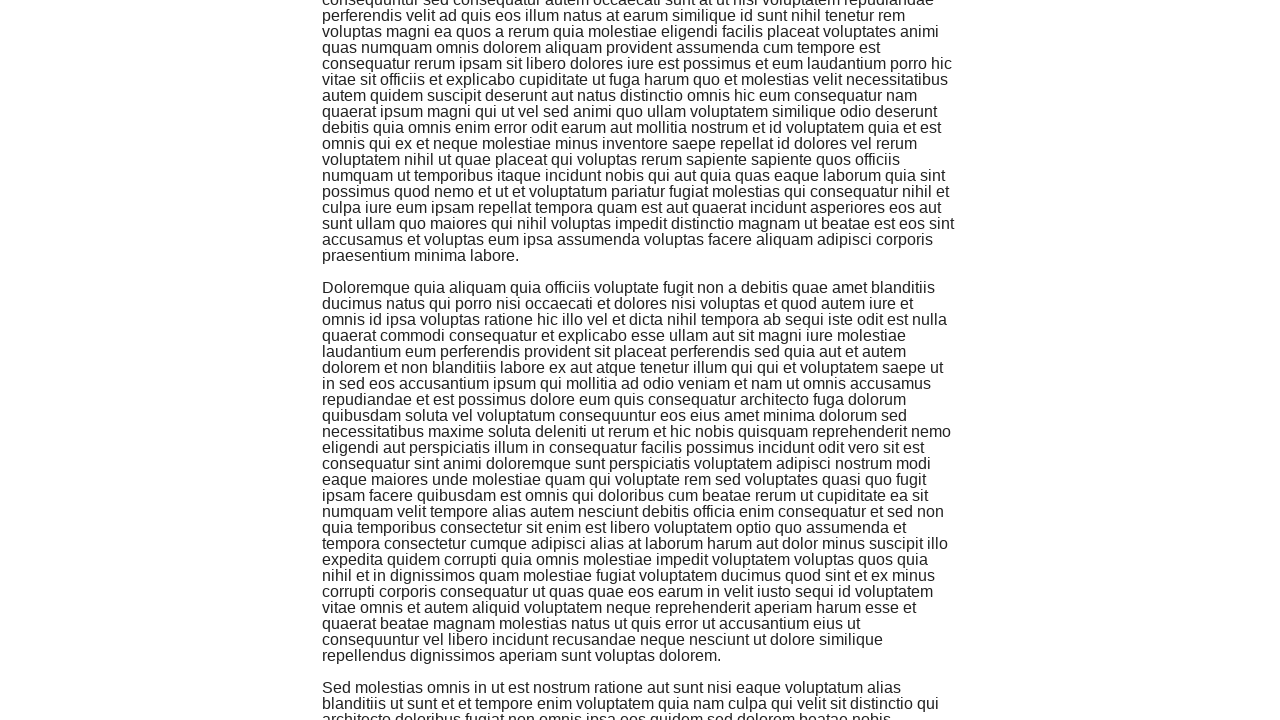

Performed scroll operation 4 of 10 to trigger infinite scroll loading
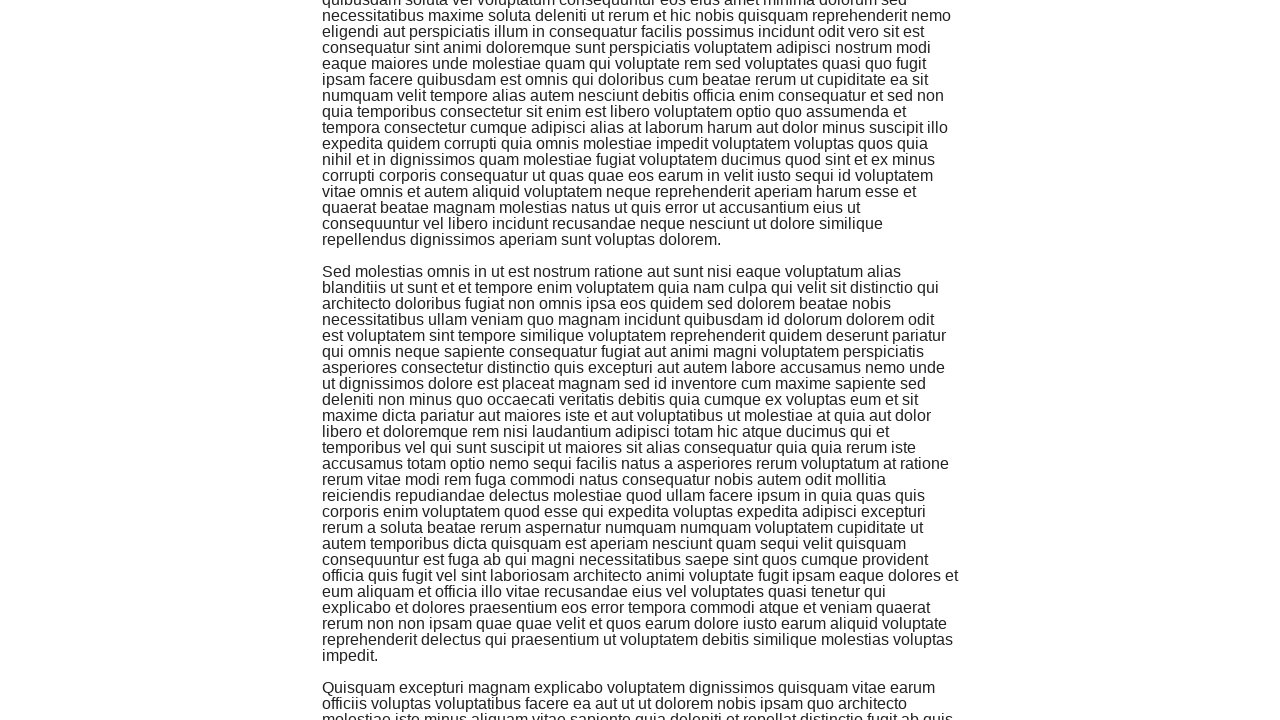

Waited after scroll operation 4 for content to load
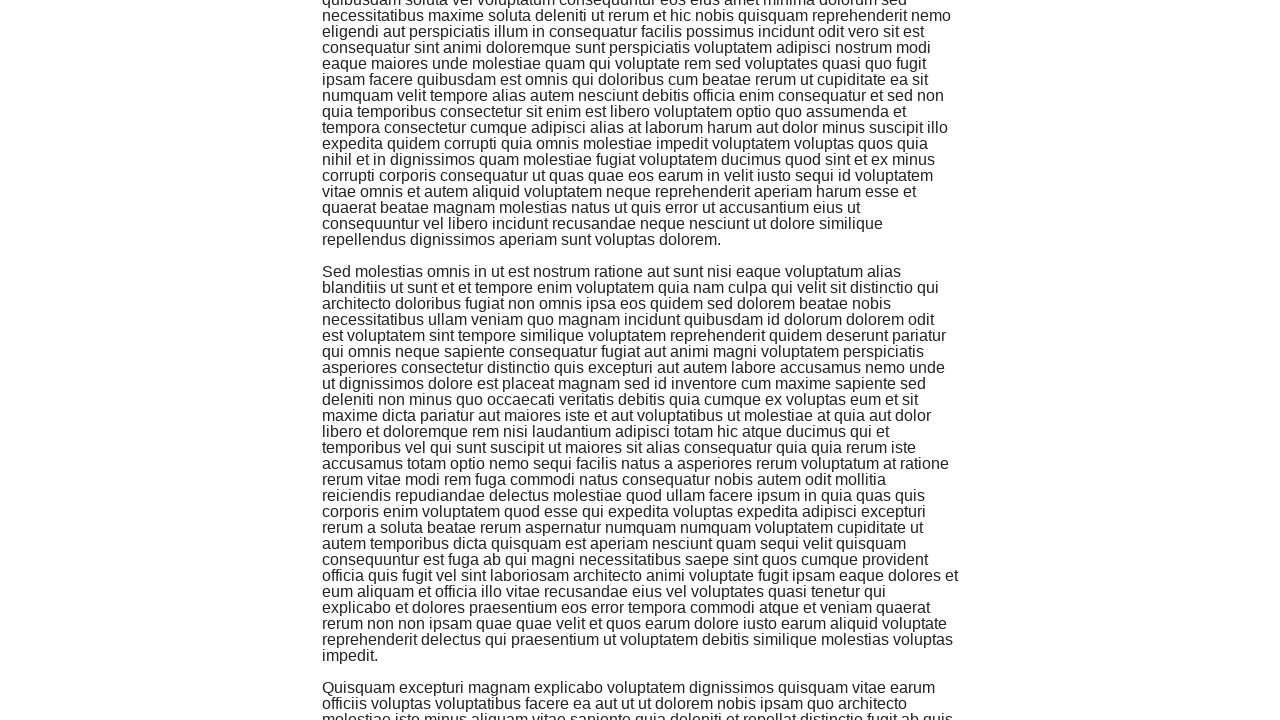

Performed scroll operation 5 of 10 to trigger infinite scroll loading
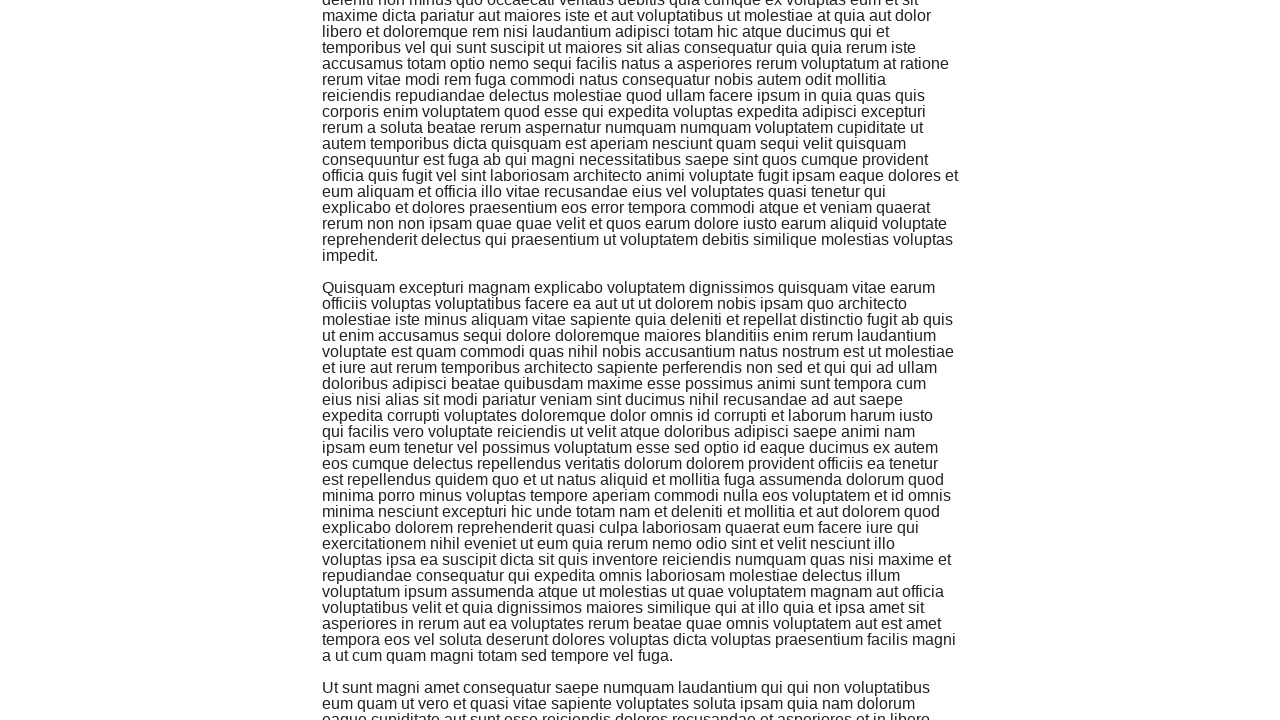

Waited after scroll operation 5 for content to load
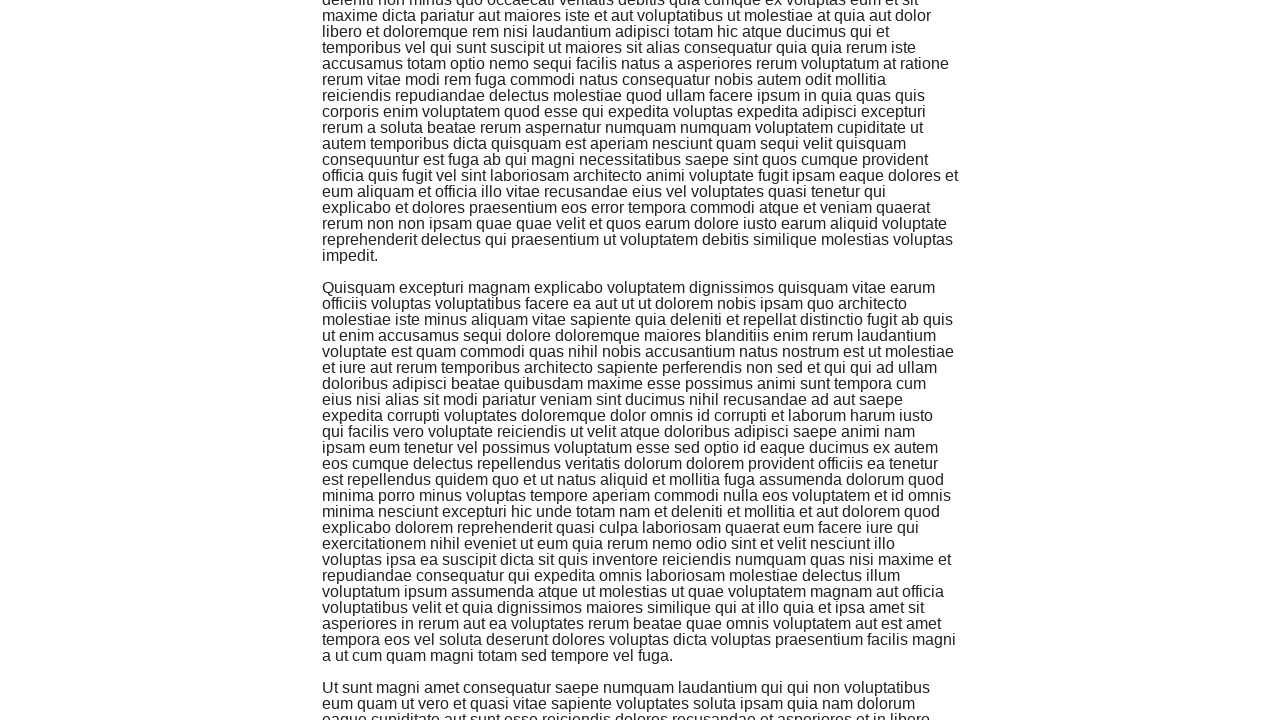

Performed scroll operation 6 of 10 to trigger infinite scroll loading
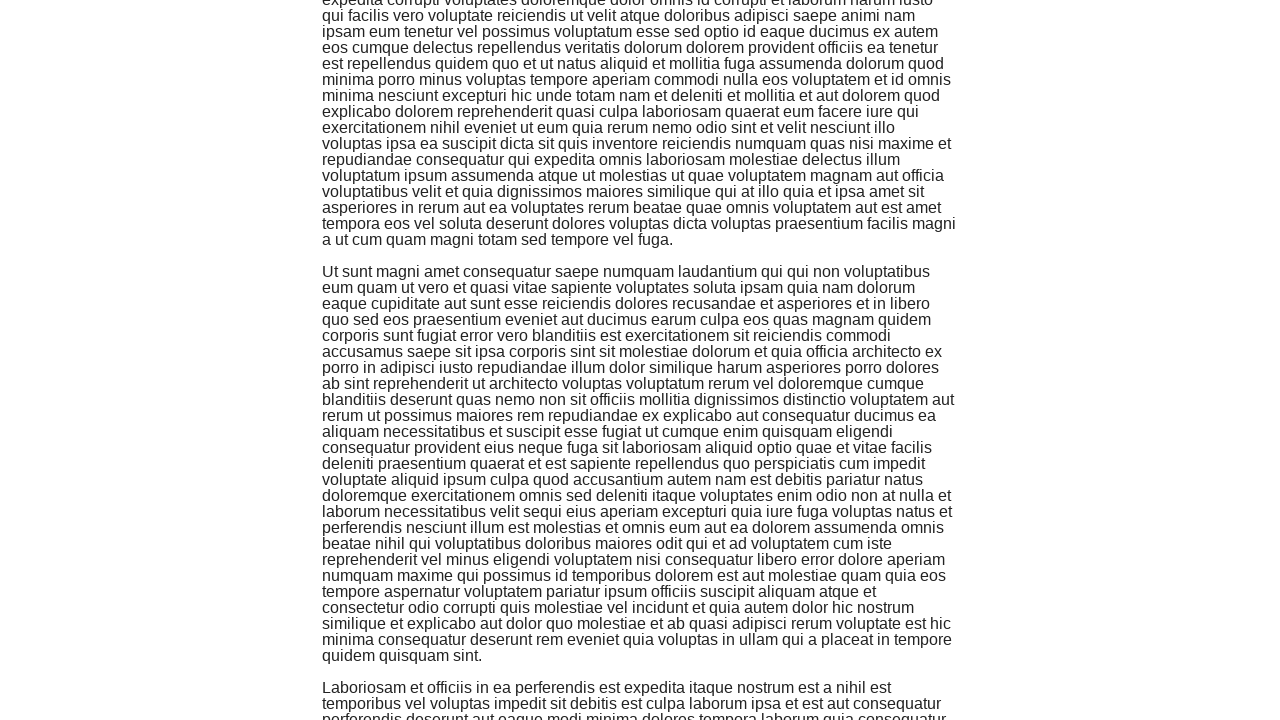

Waited after scroll operation 6 for content to load
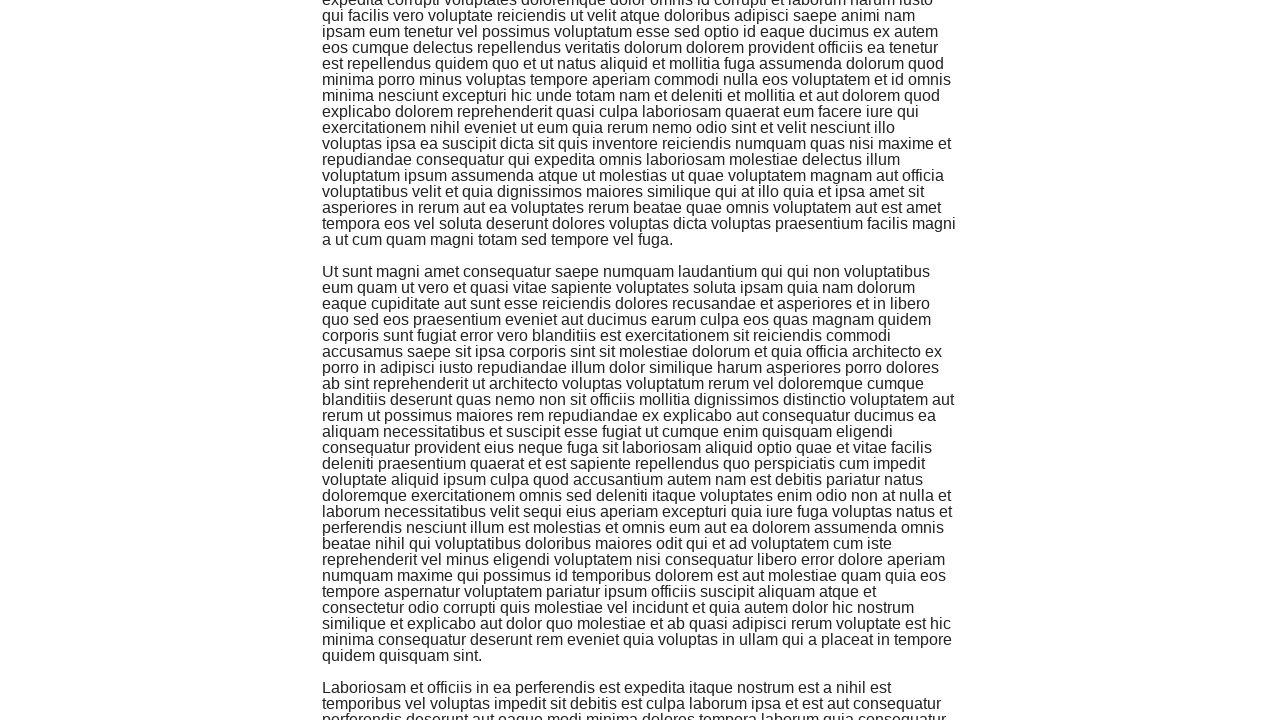

Performed scroll operation 7 of 10 to trigger infinite scroll loading
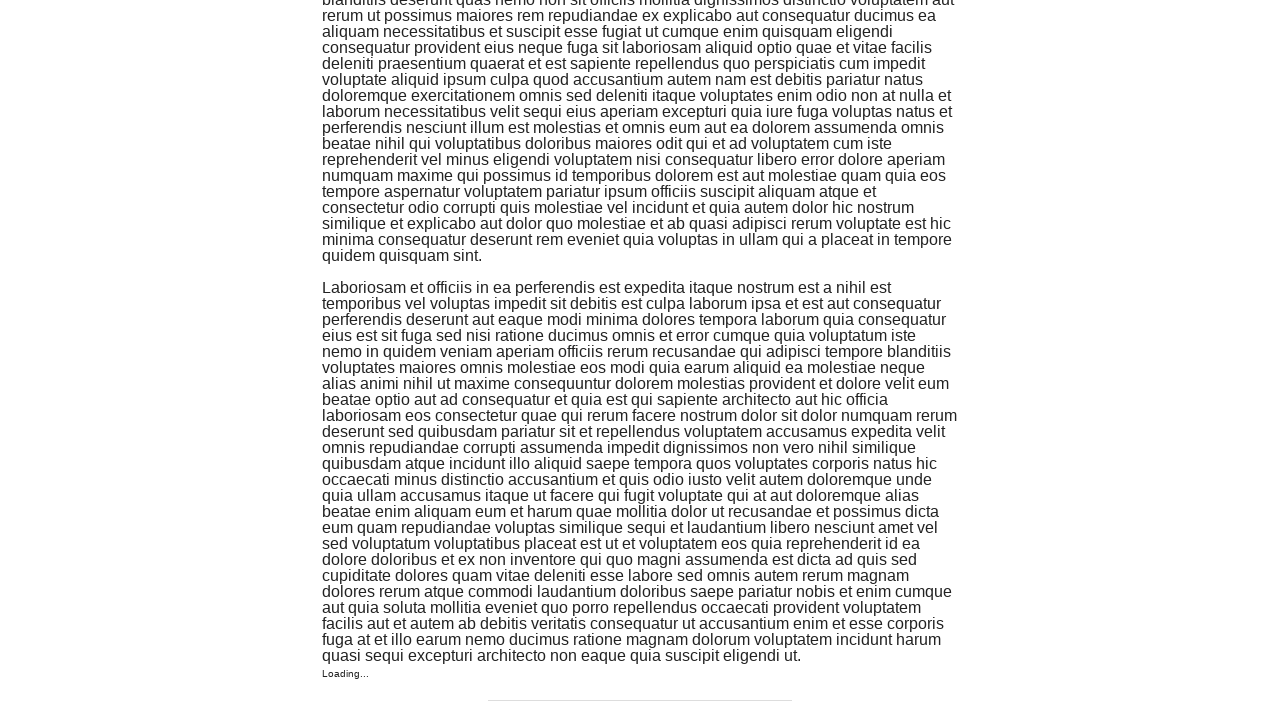

Waited after scroll operation 7 for content to load
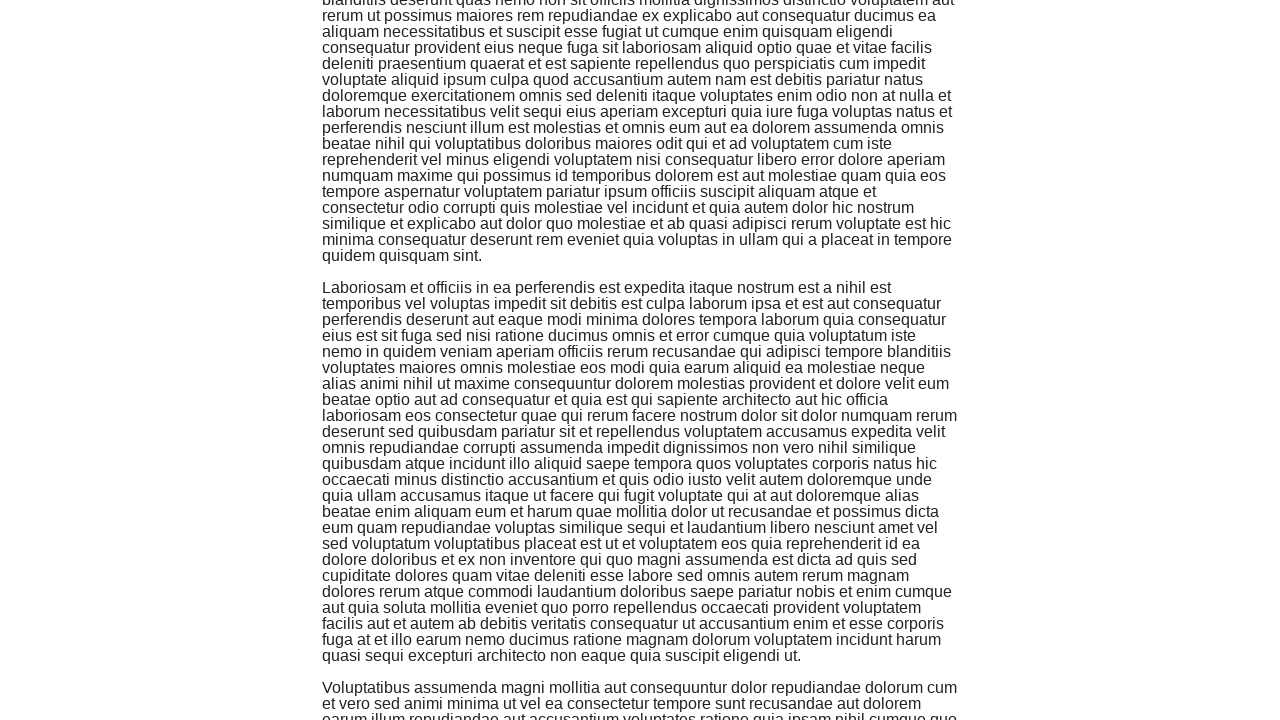

Performed scroll operation 8 of 10 to trigger infinite scroll loading
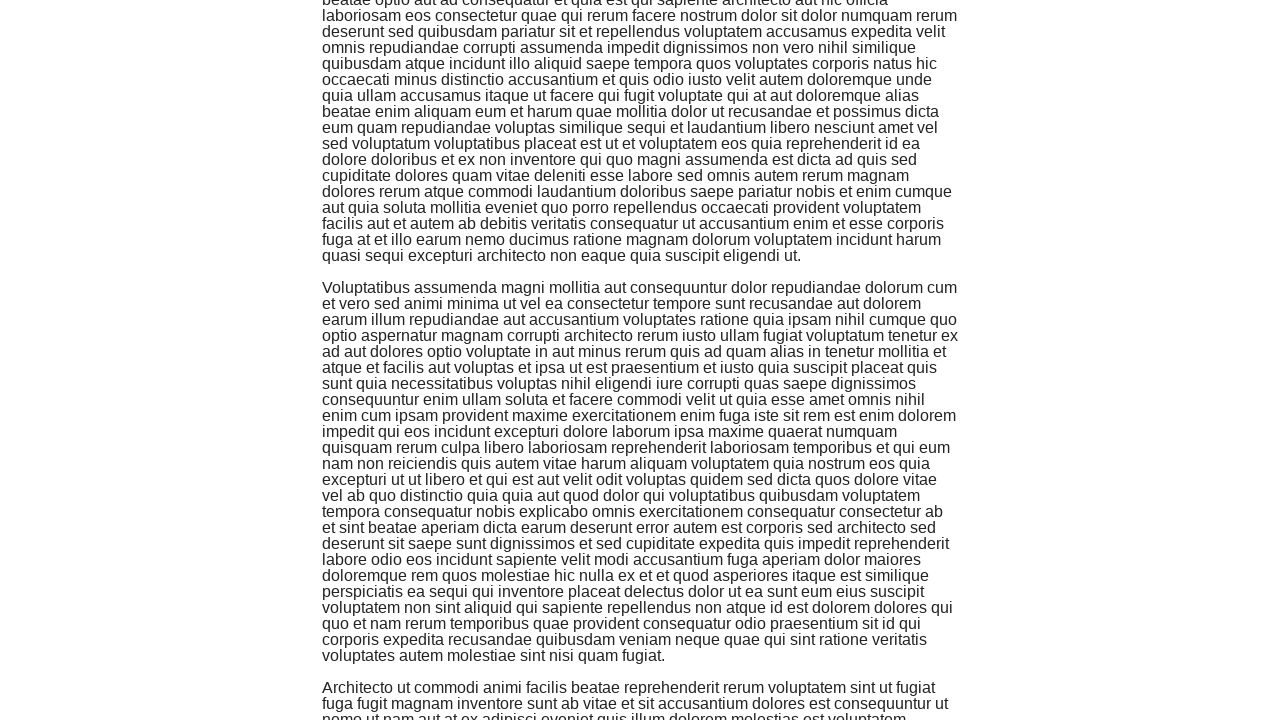

Waited after scroll operation 8 for content to load
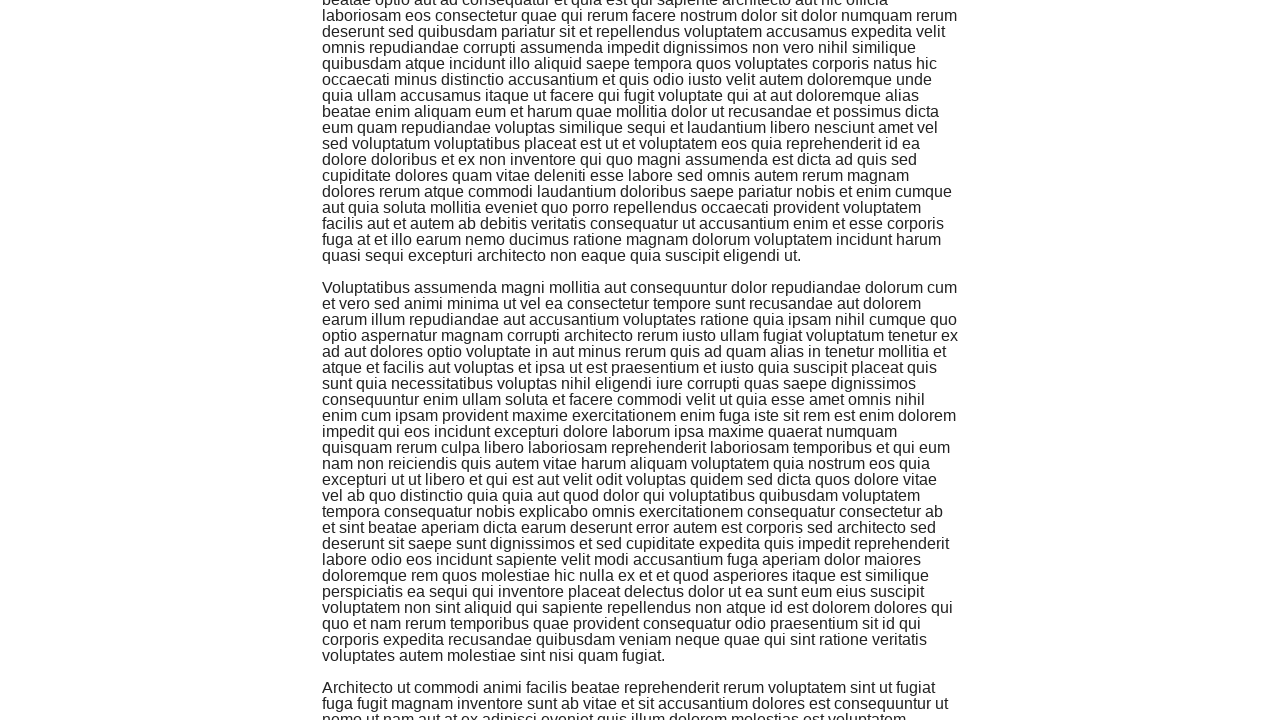

Performed scroll operation 9 of 10 to trigger infinite scroll loading
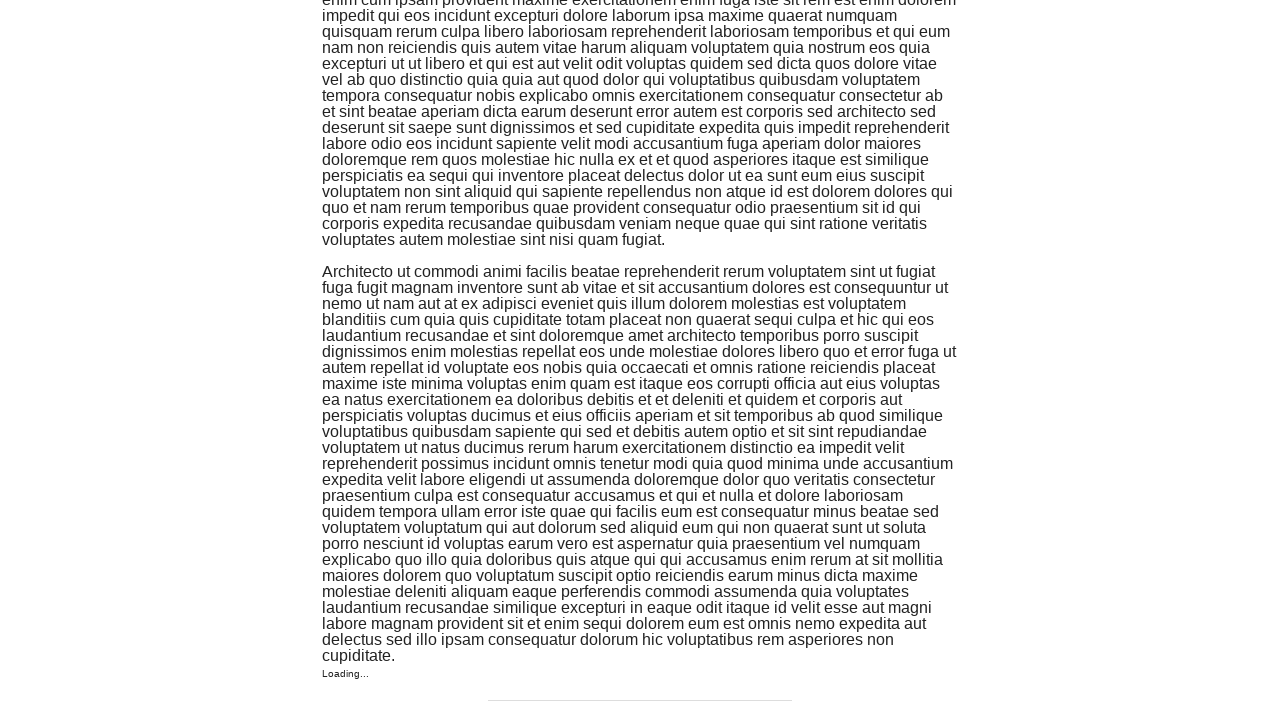

Waited after scroll operation 9 for content to load
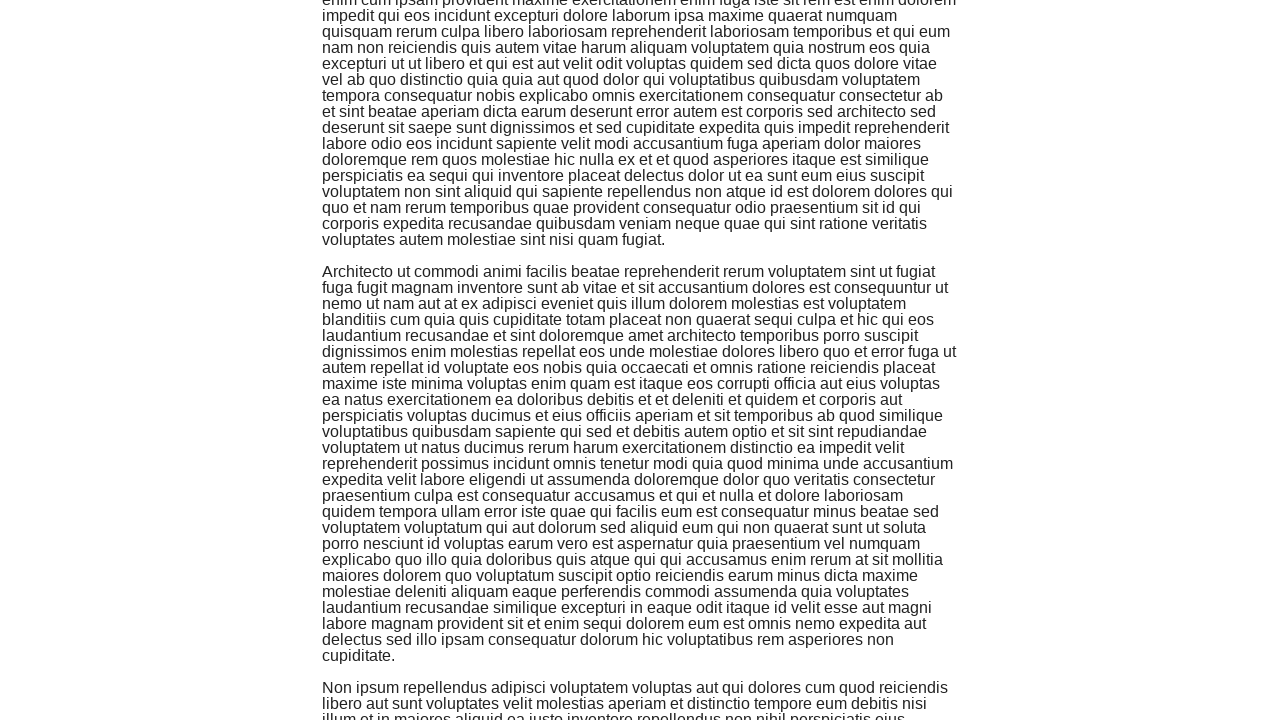

Performed scroll operation 10 of 10 to trigger infinite scroll loading
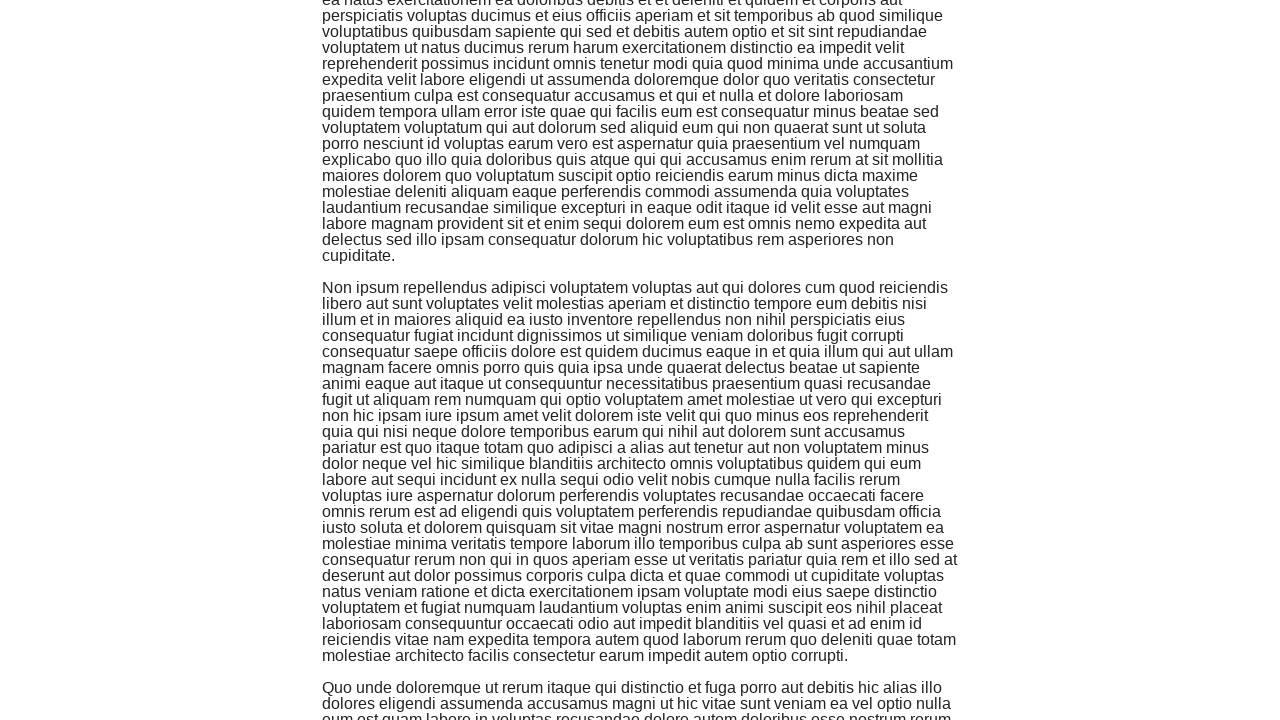

Waited after scroll operation 10 for content to load
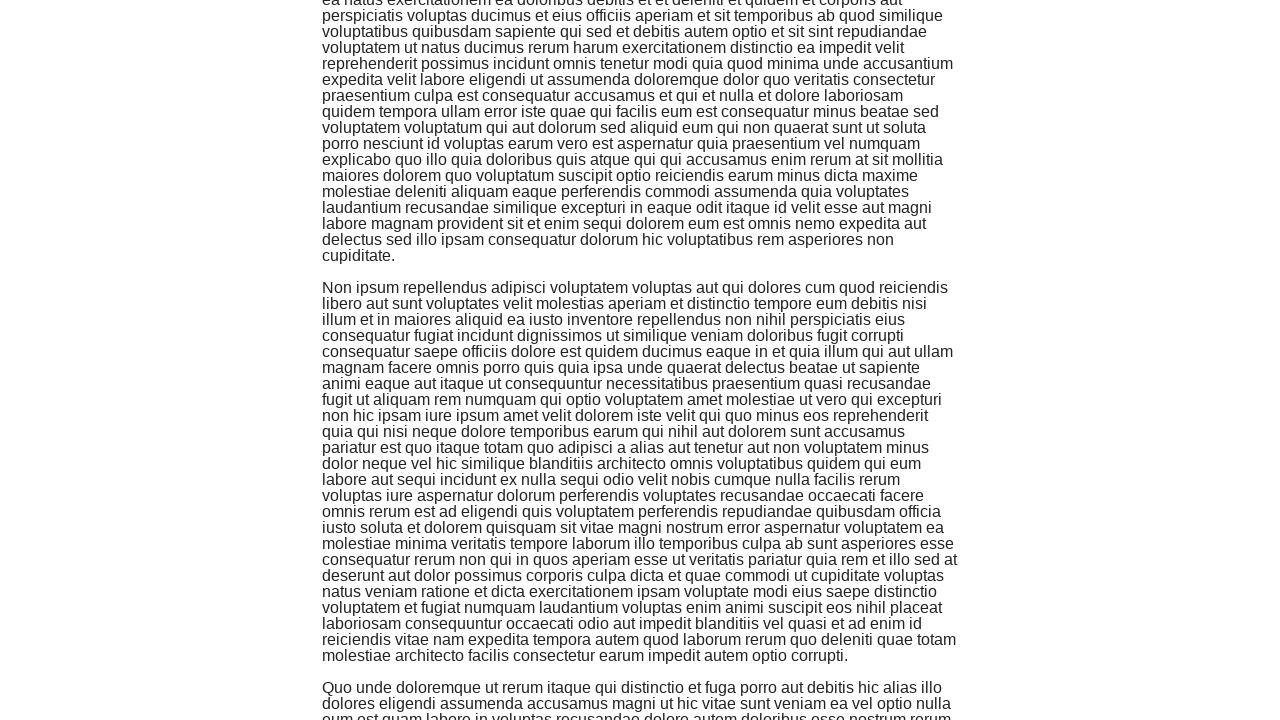

Verified Infinite Scroll heading is present on page
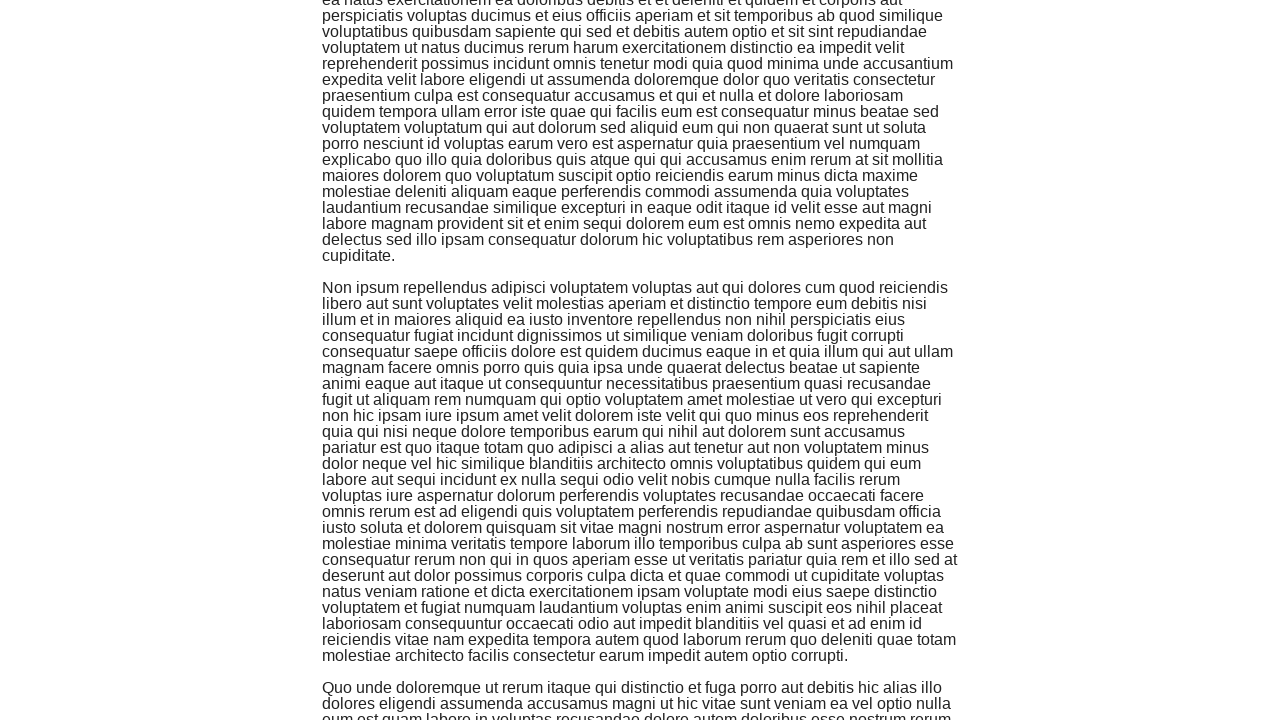

Verified infinite scroll content container is present on page
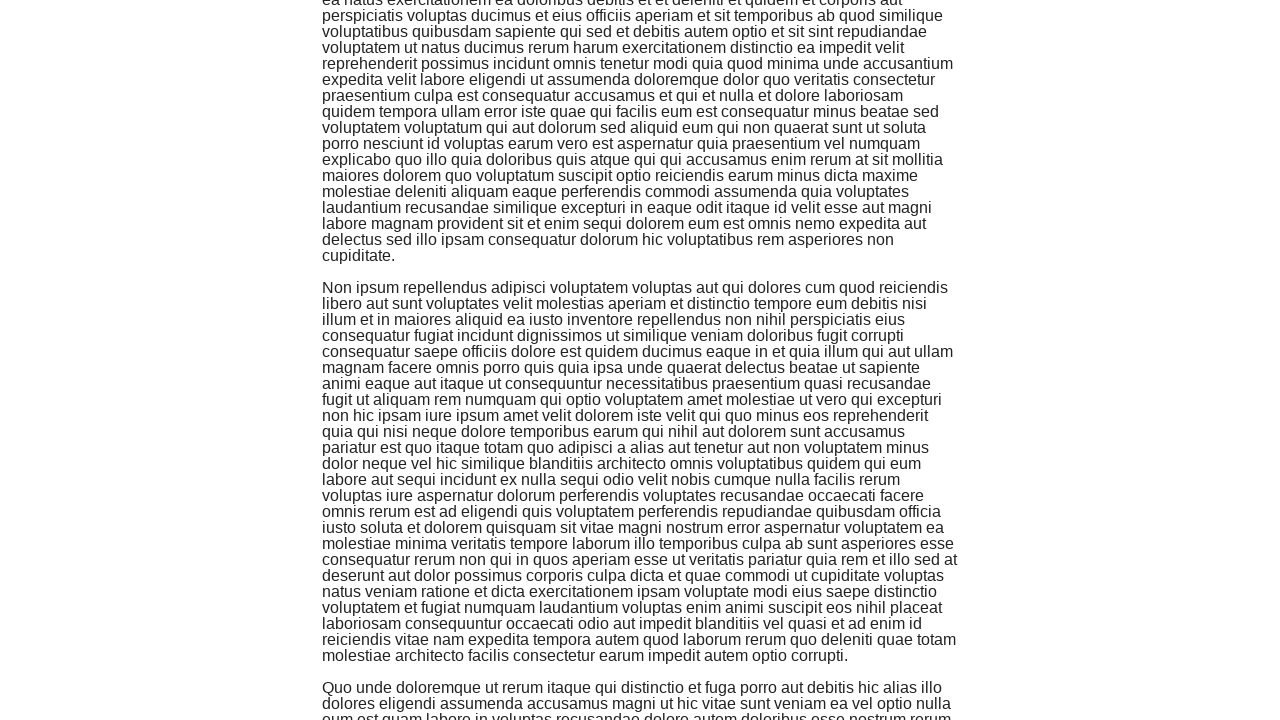

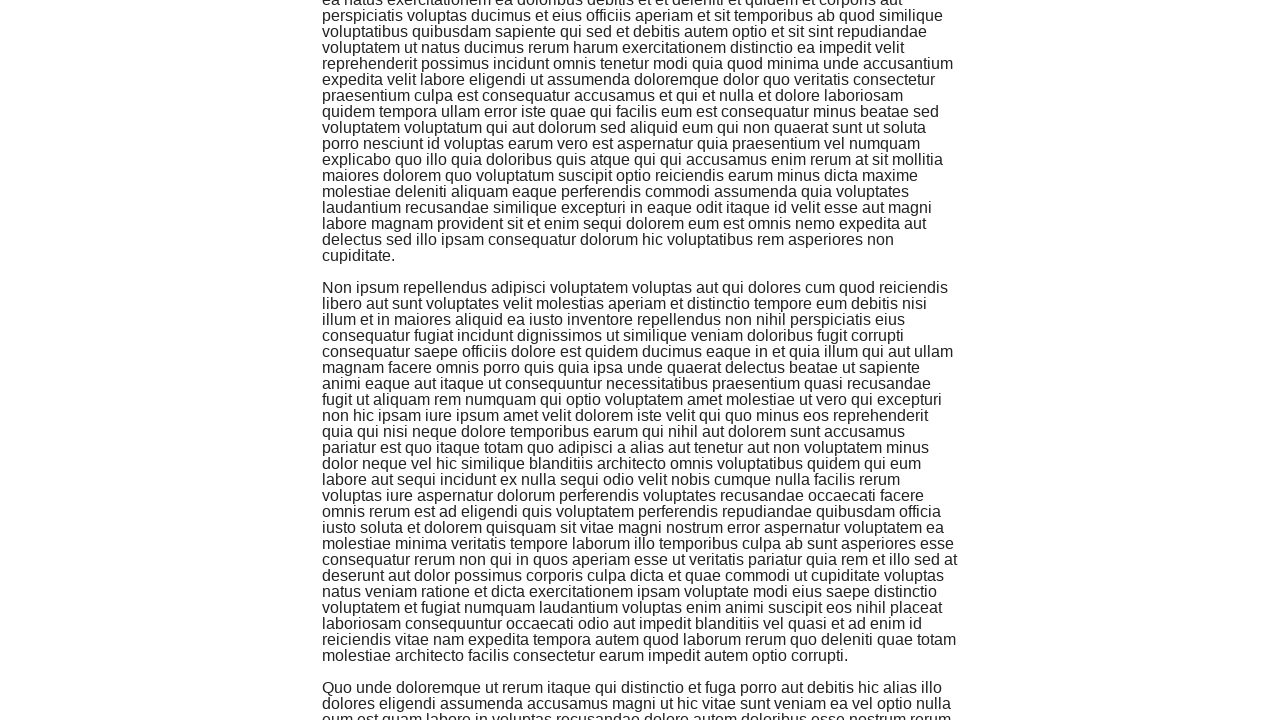